Tests browser window and tab handling by opening new tabs/windows, switching between them, and verifying content

Starting URL: https://demoqa.com/browser-windows

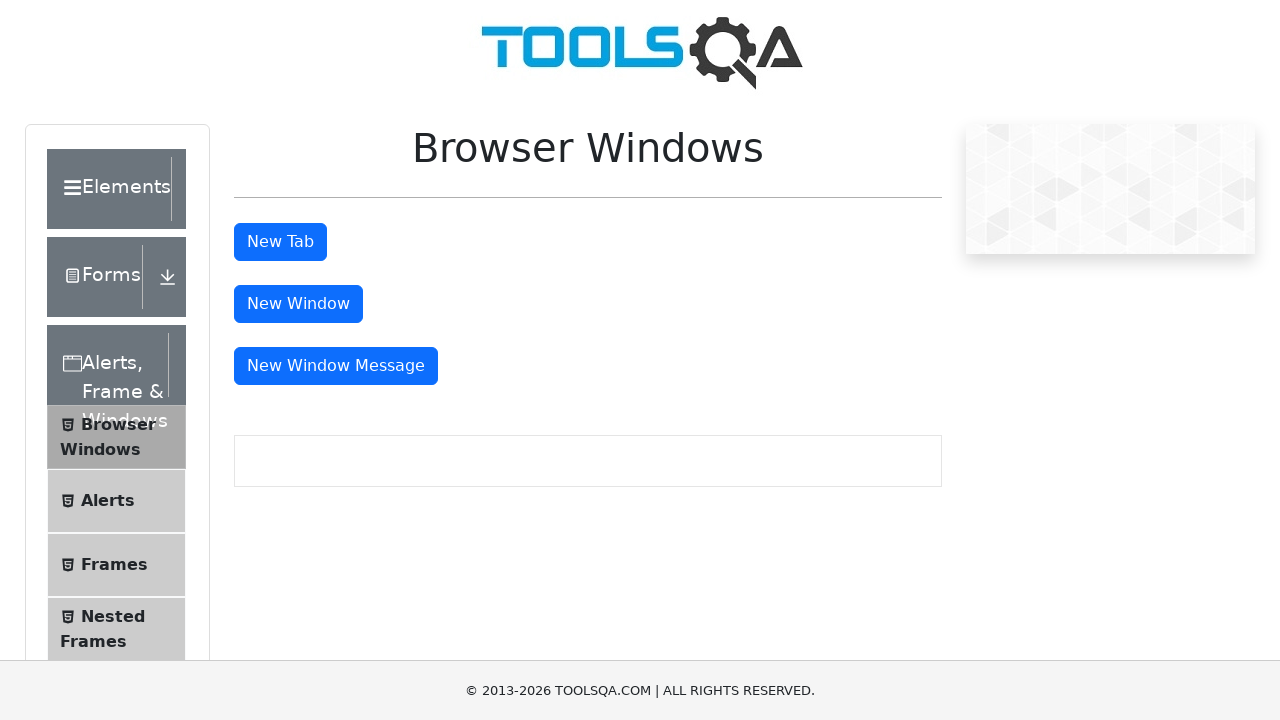

Clicked button to open new tab at (280, 242) on button#tabButton
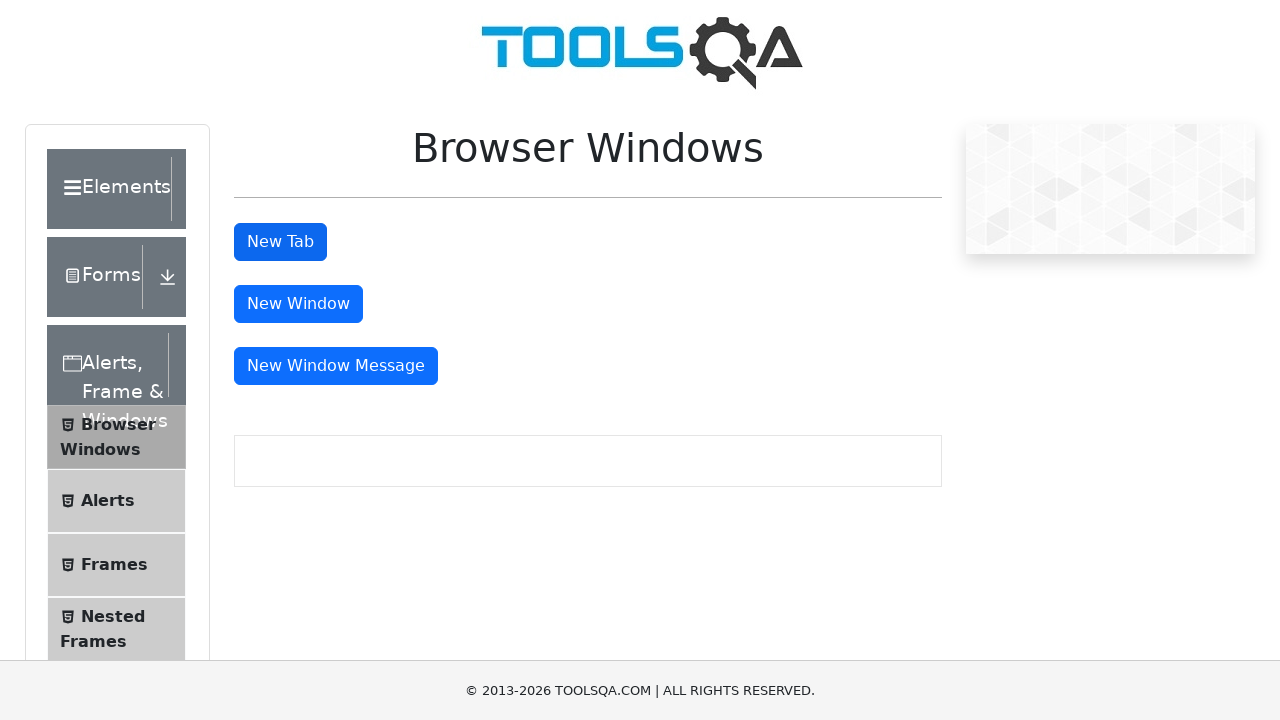

Retrieved all pages from context
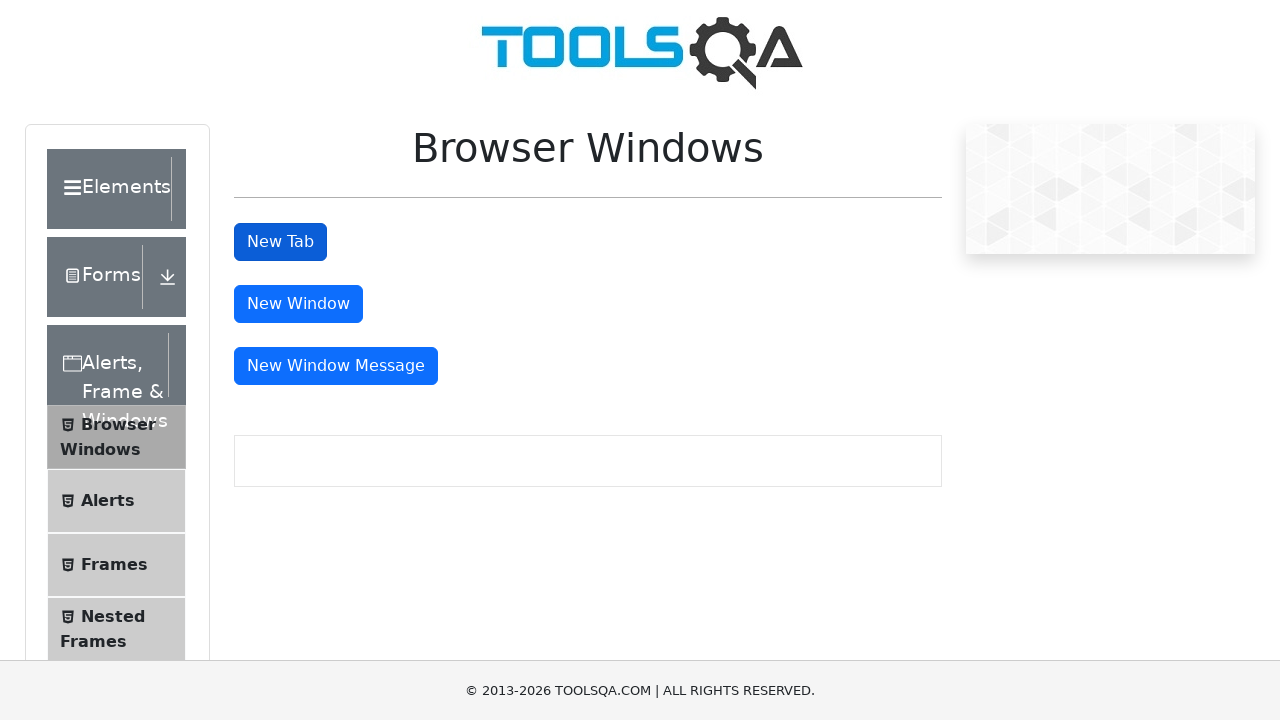

Switched to new tab (last page in context)
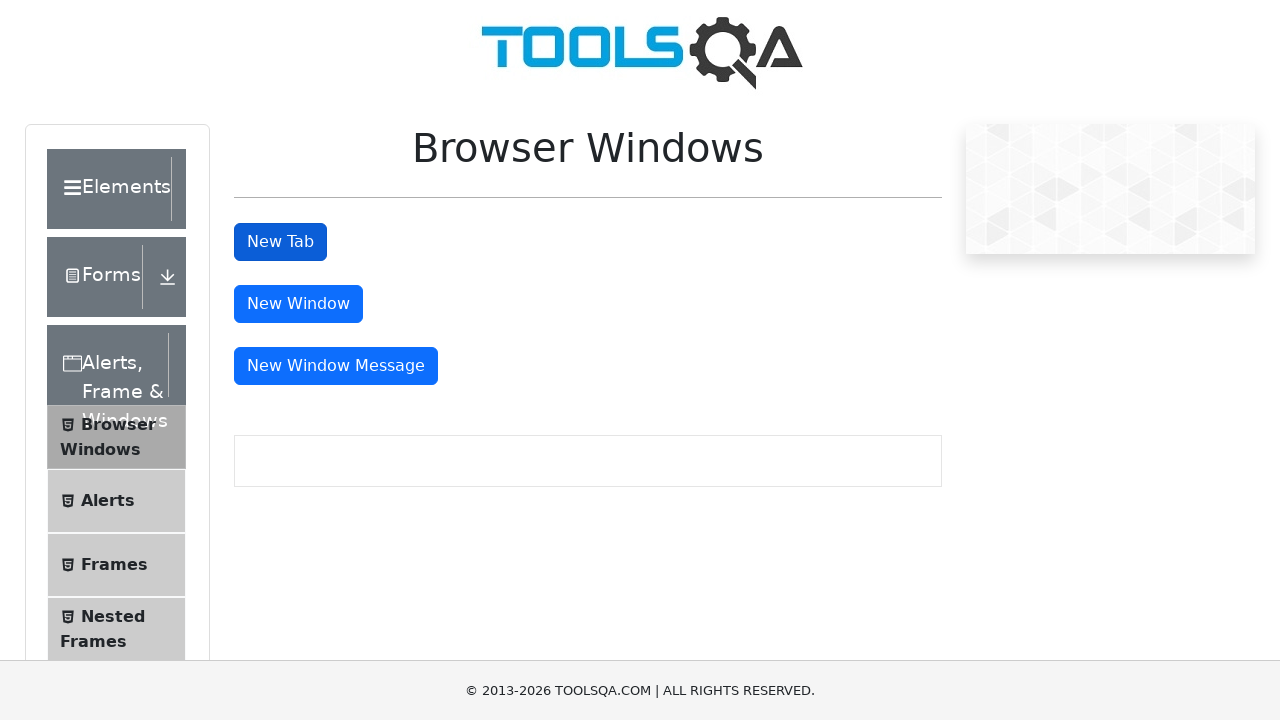

Waited for h1 element to load in new tab
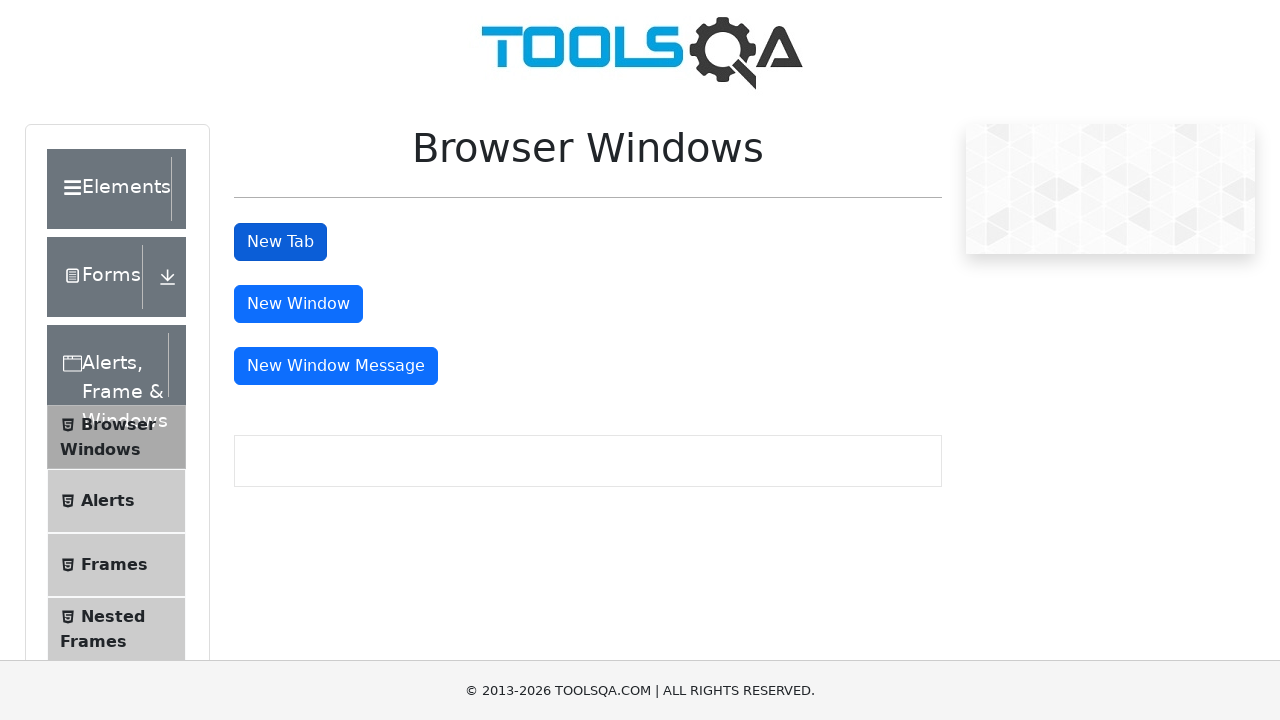

Closed the new tab
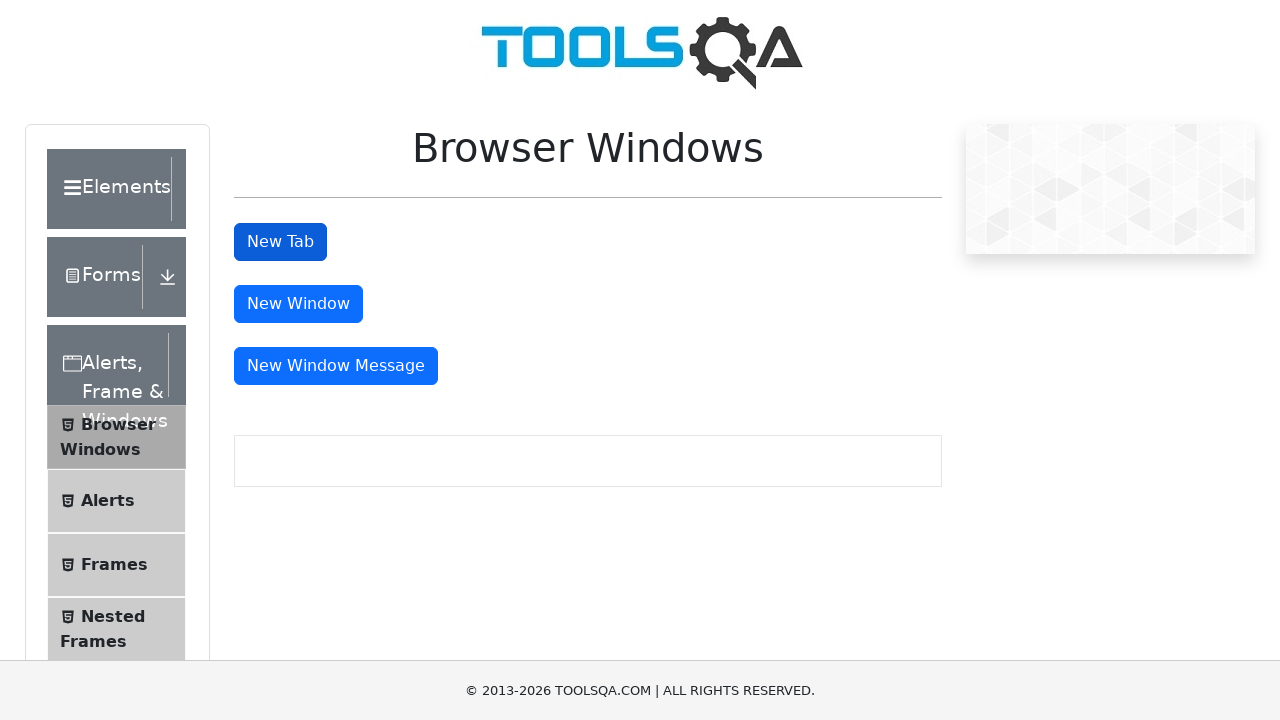

Clicked button to open new window at (298, 304) on #windowButton
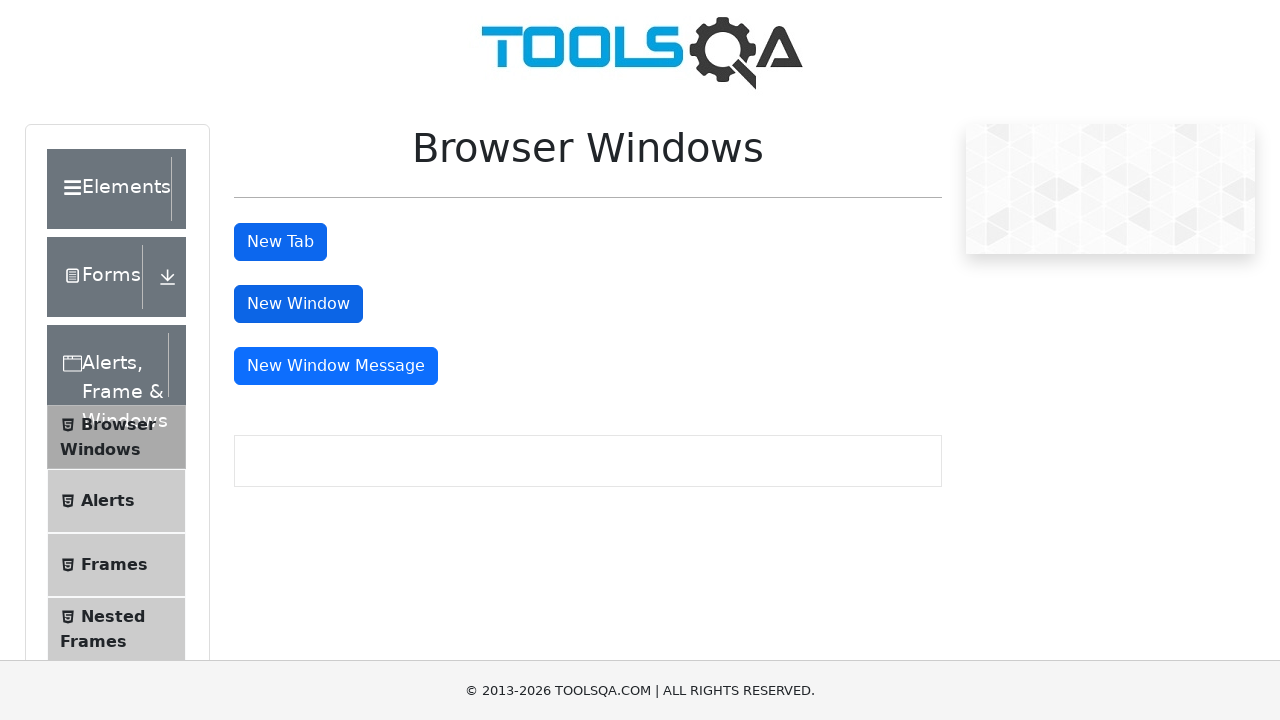

Retrieved all pages from context
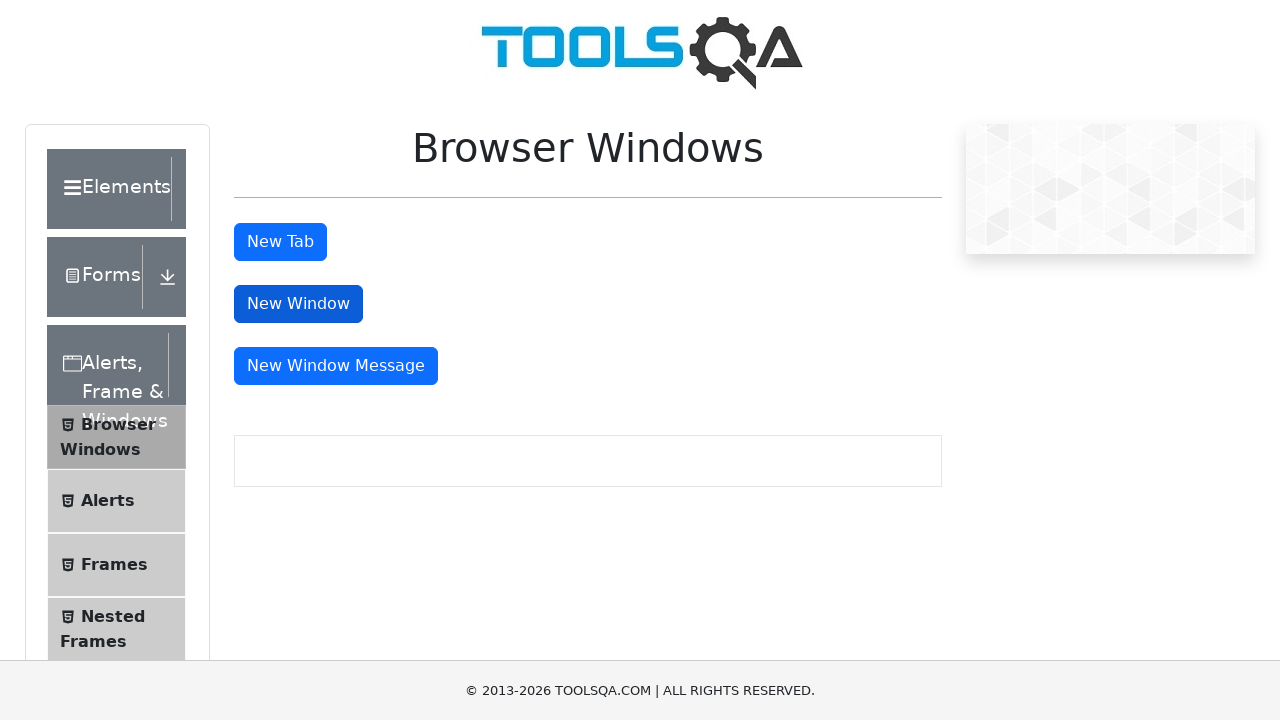

Switched to new window (last page in context)
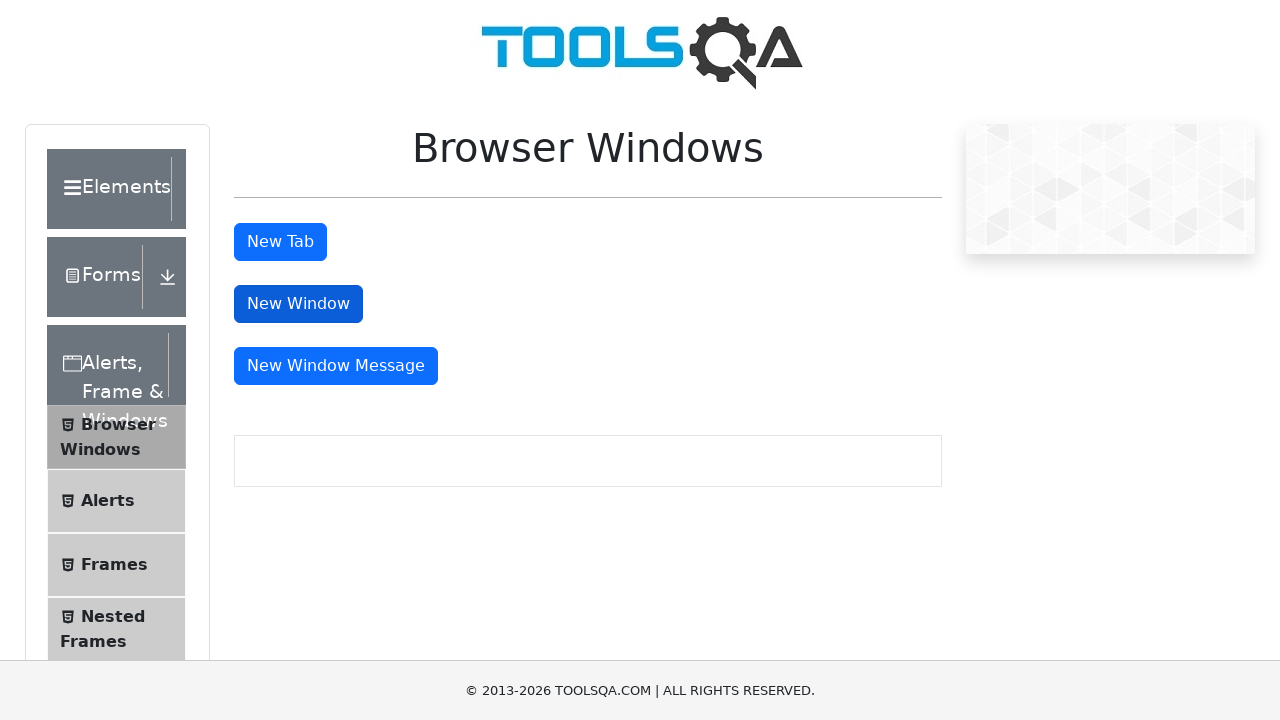

Waited for h1 element to load in new window
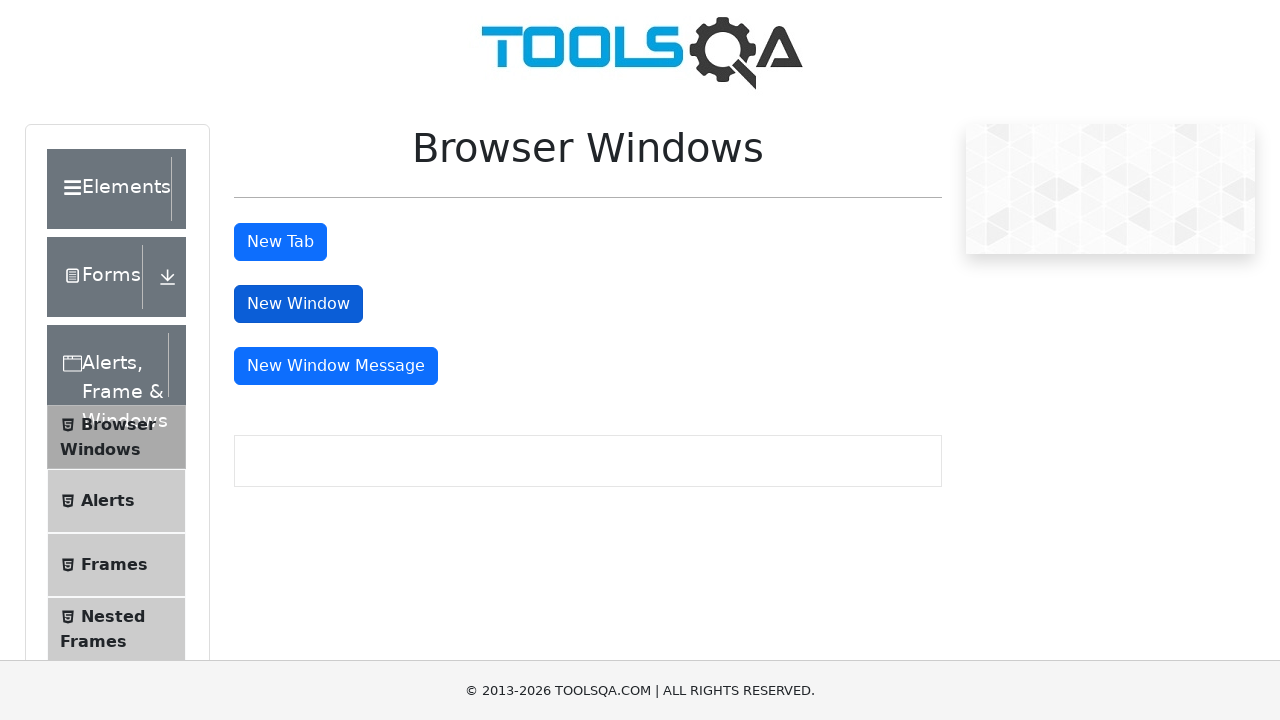

Closed the new window
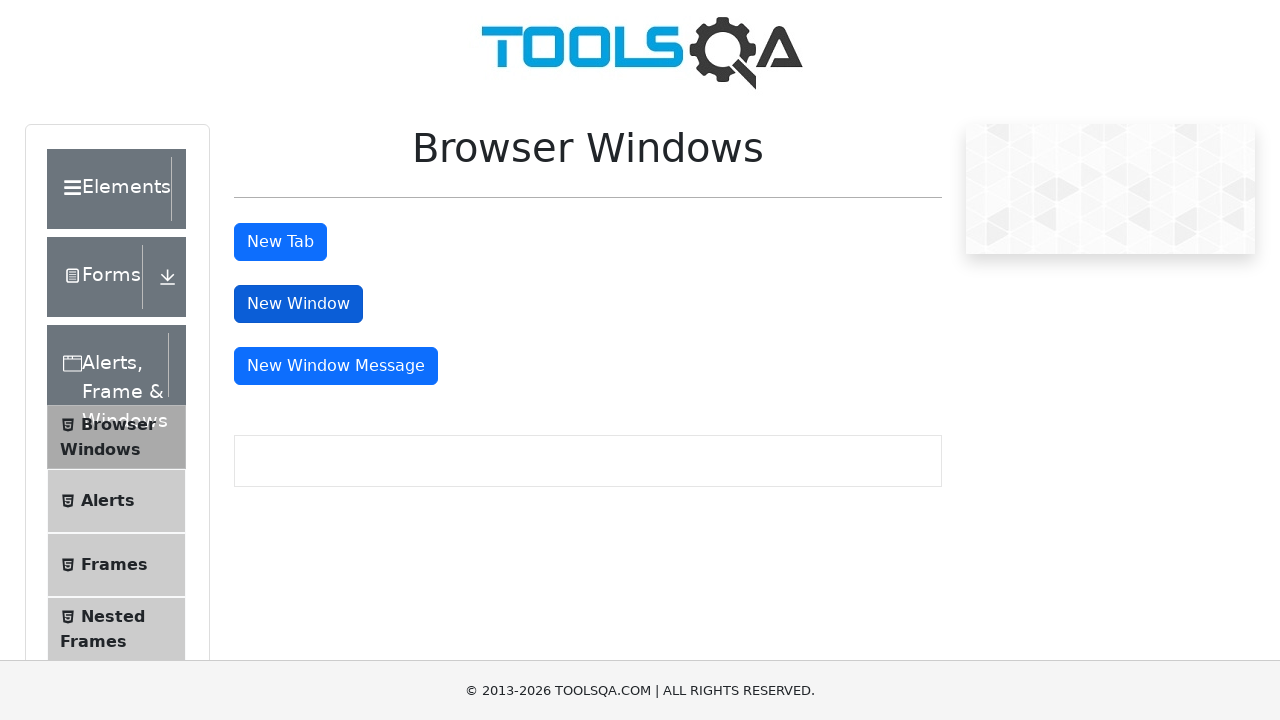

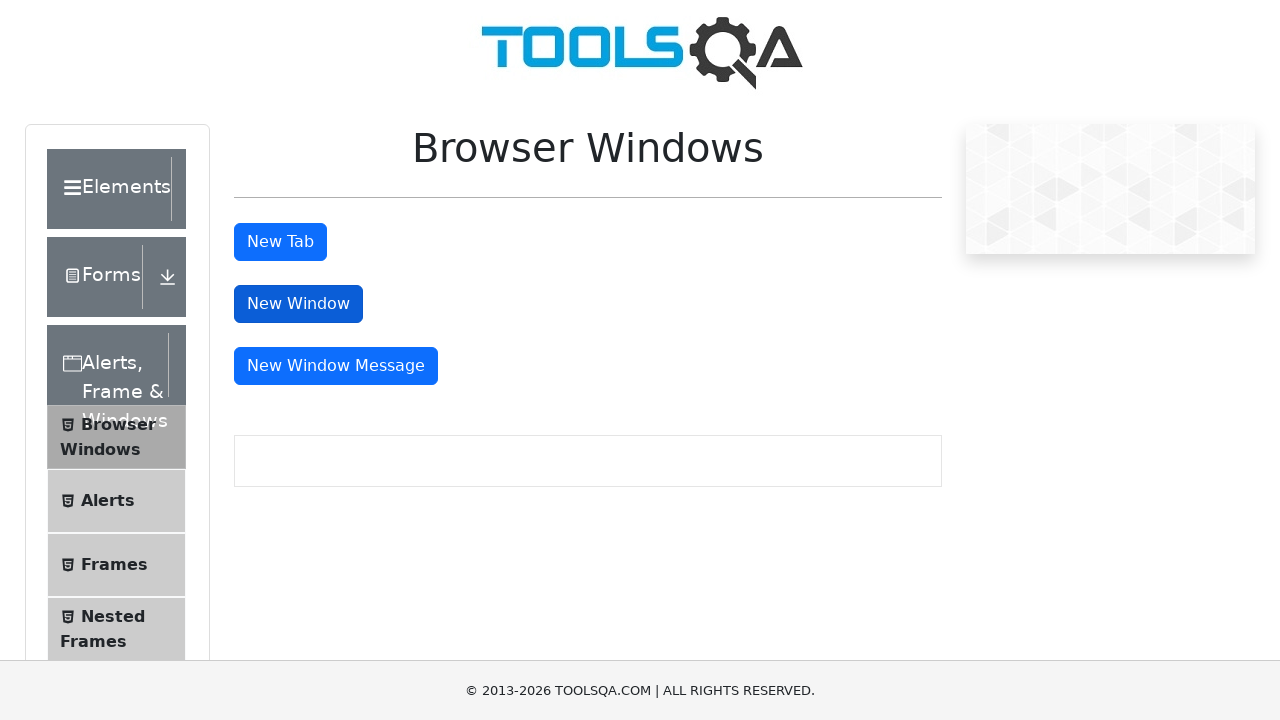